Navigates through Swarthmore College course catalog, clicks on the first department, then iterates through course listings clicking on individual courses to expand their details.

Starting URL: https://catalog.swarthmore.edu/content.php?catoid=7&navoid=194

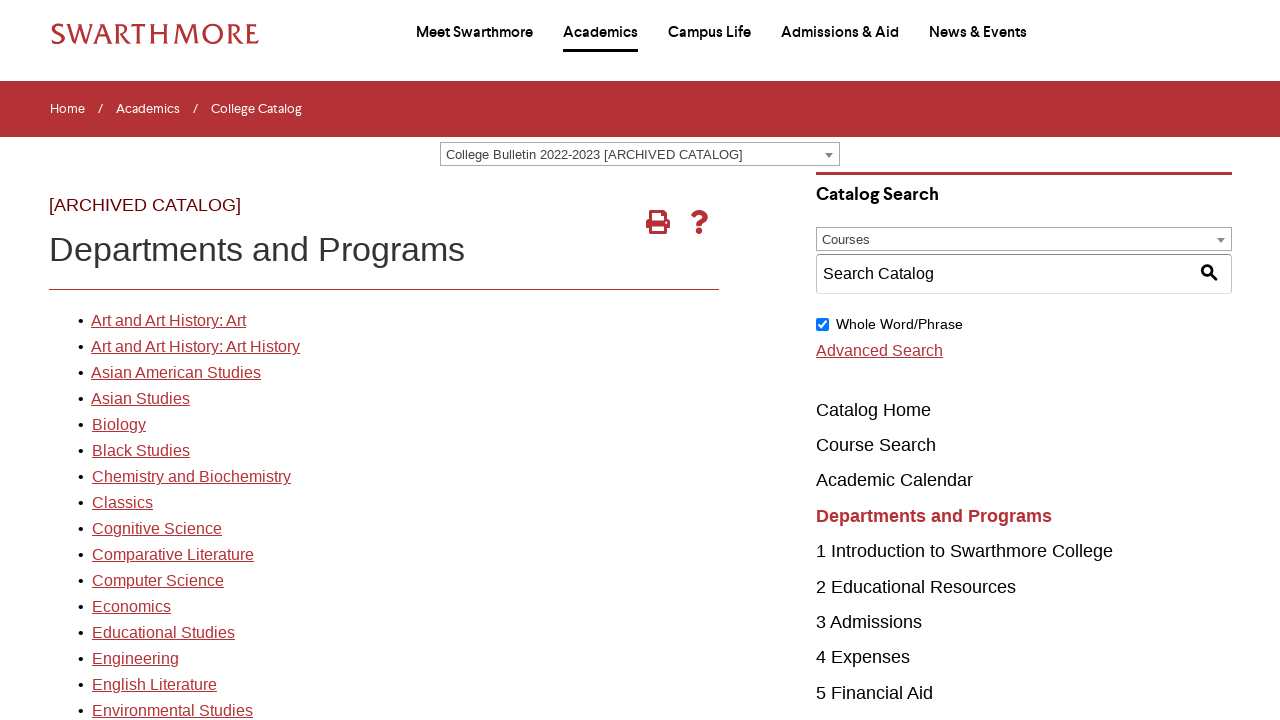

Clicked on the first department link in the course catalog at (168, 321) on xpath=//*[@id='gateway-page']/body/table/tbody/tr[3]/td[1]/table/tbody/tr[2]/td[
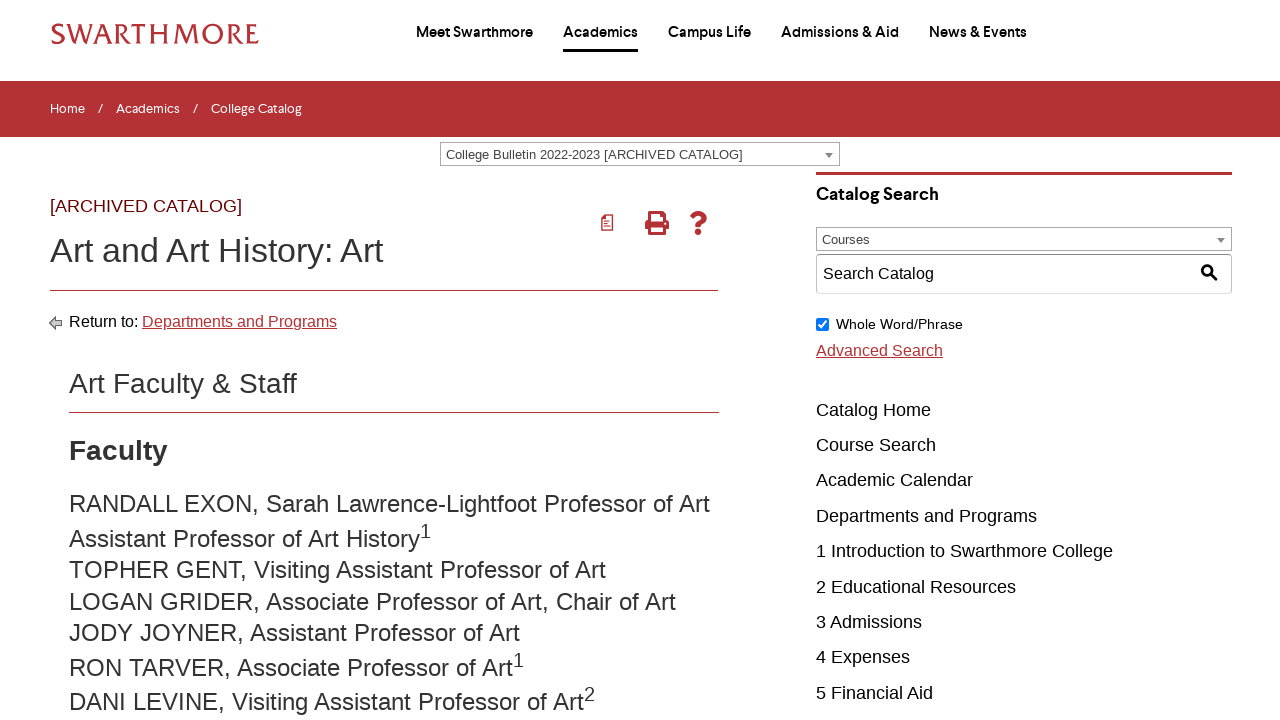

Course list loaded and course elements are visible
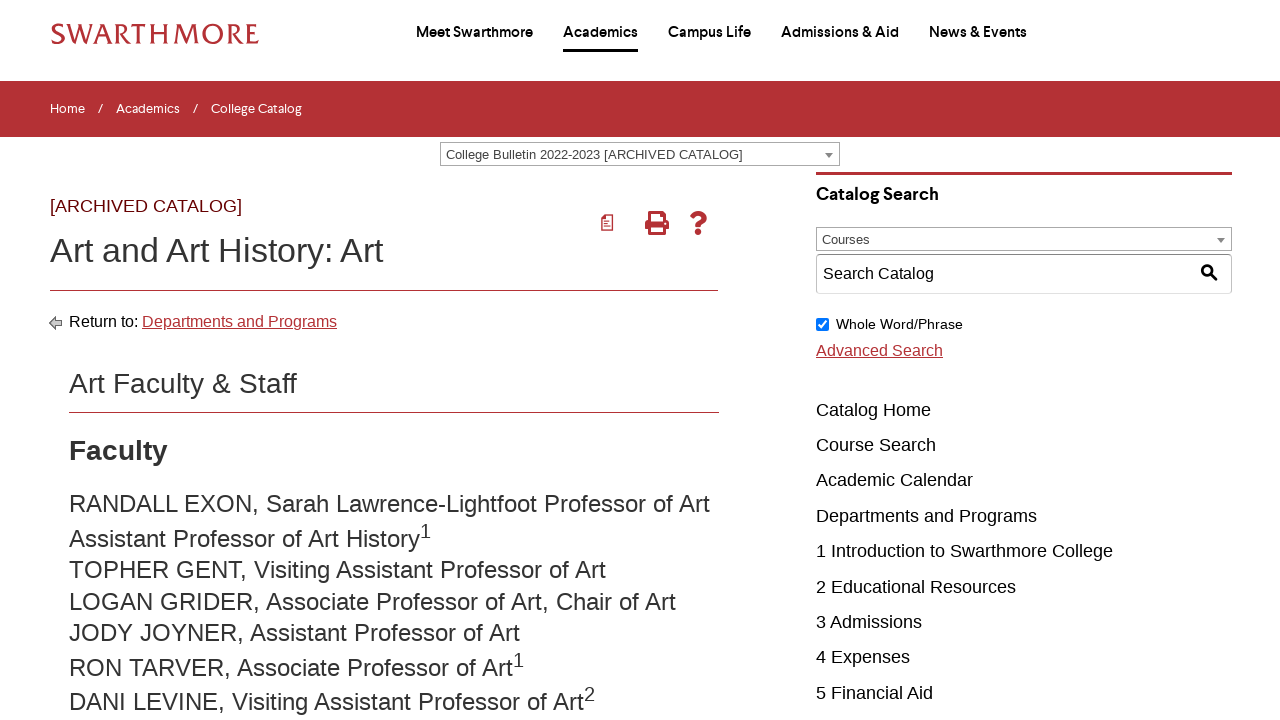

Retrieved all course elements from the page
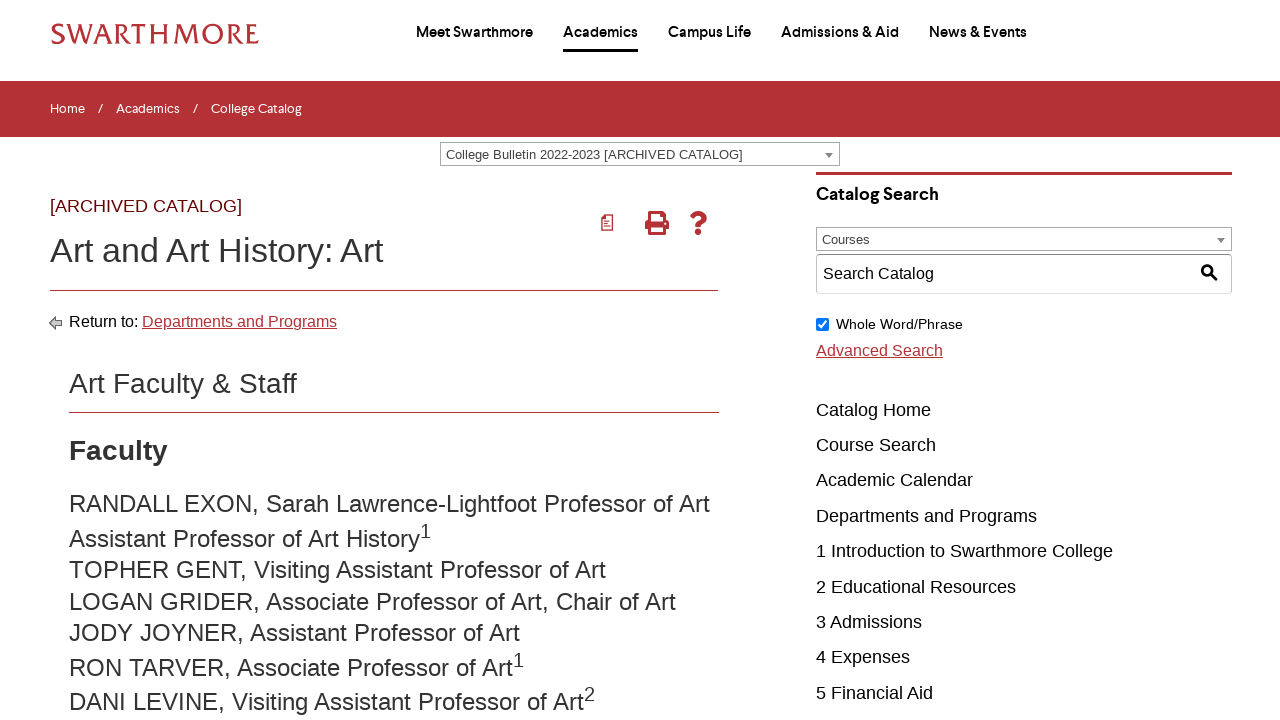

Clicked on the first course to expand its details at (282, 361) on .acalog-course >> nth=0 >> a
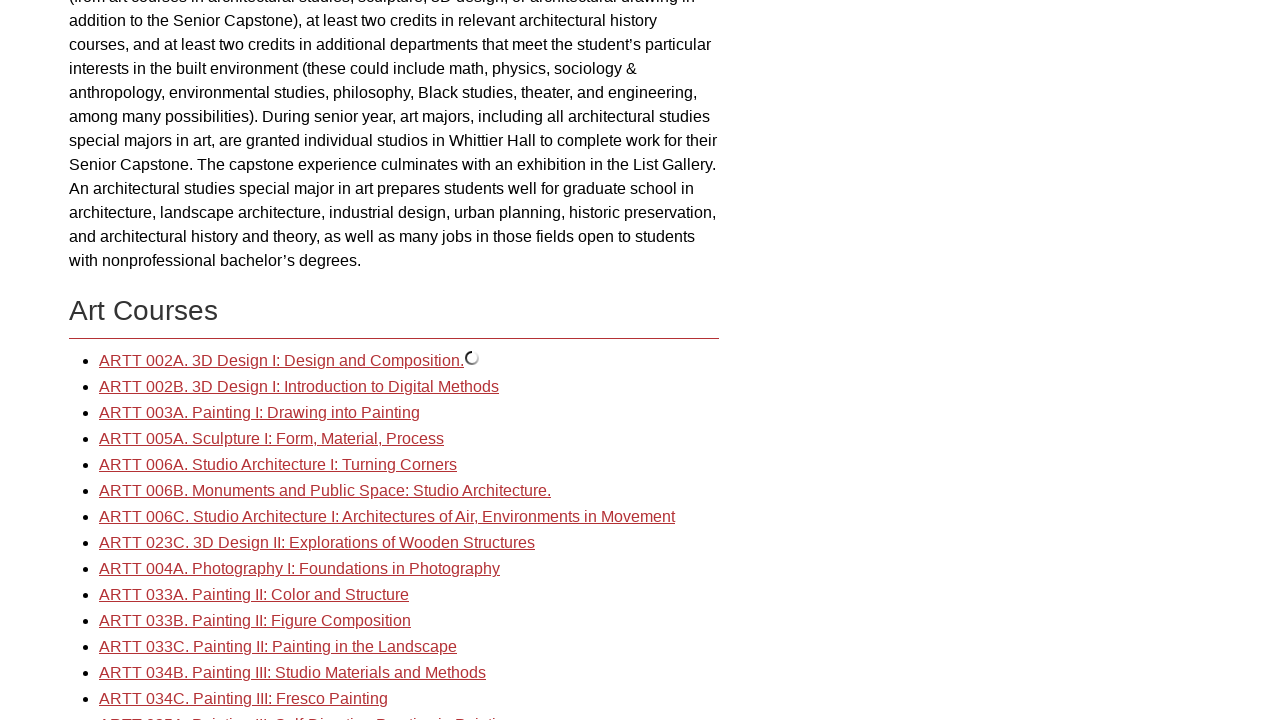

Course details loaded and are now visible
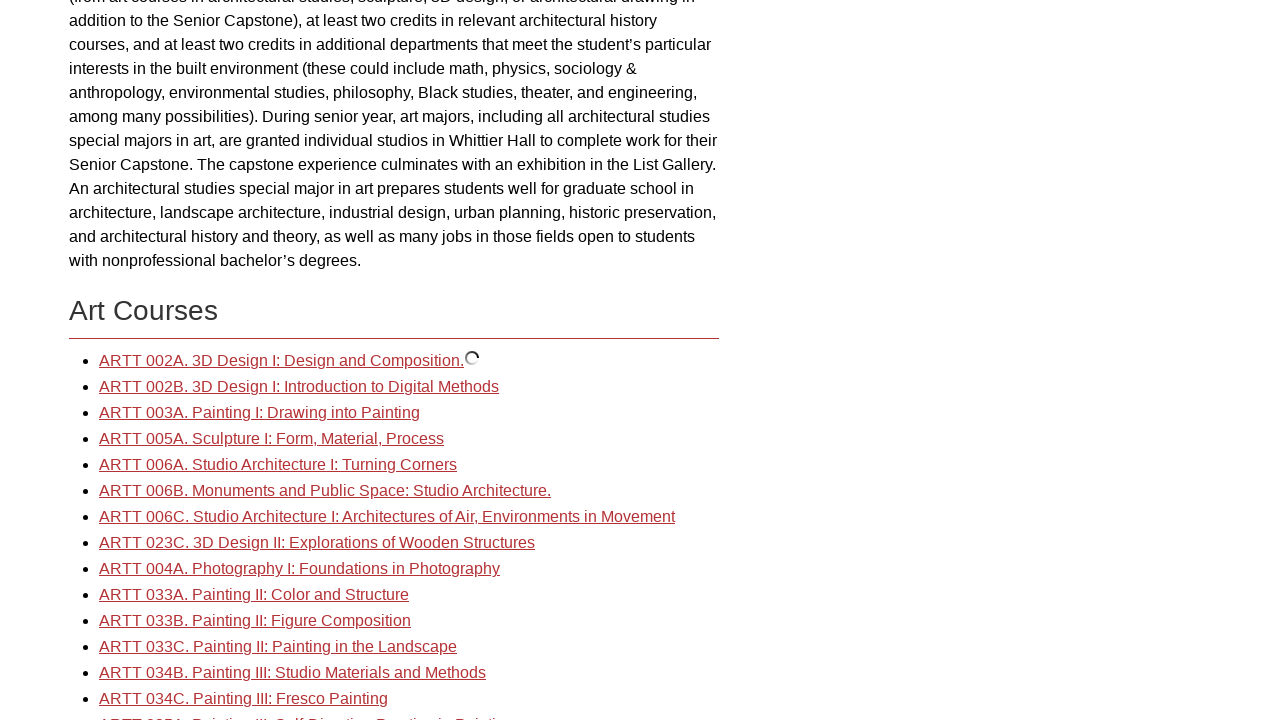

Clicked on the second course to expand its details at (299, 387) on .acalog-course >> nth=1 >> a
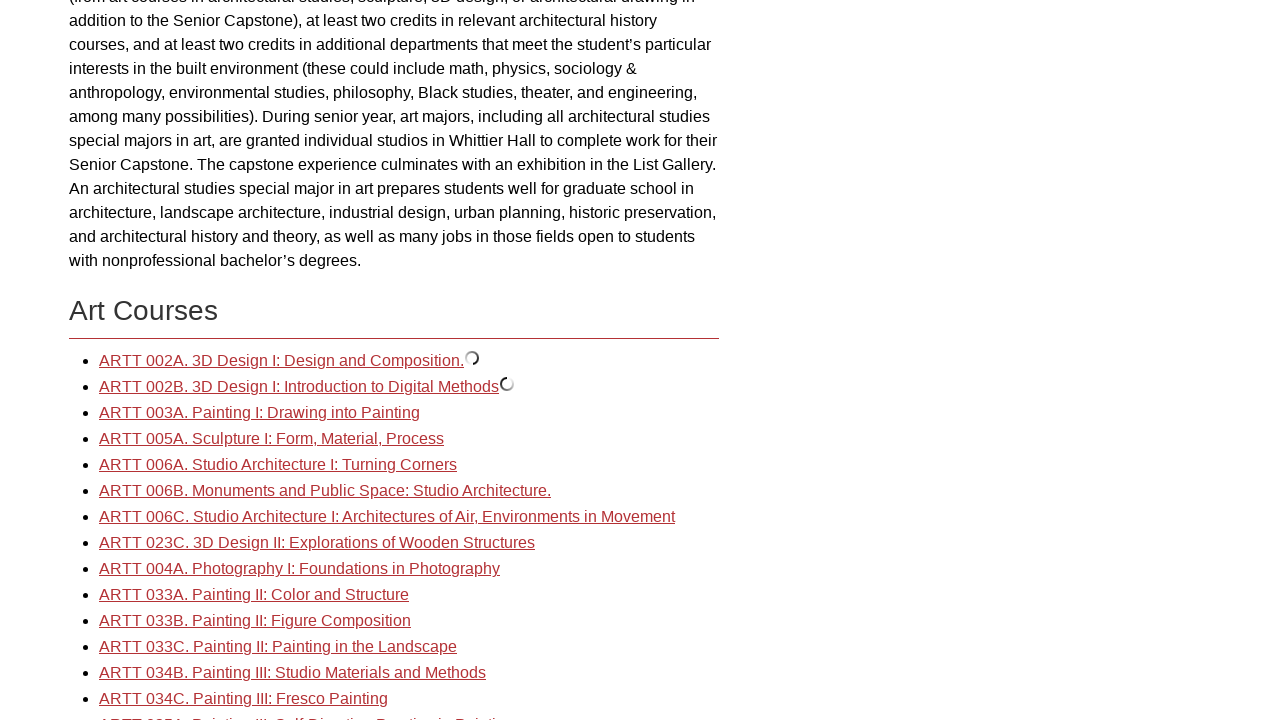

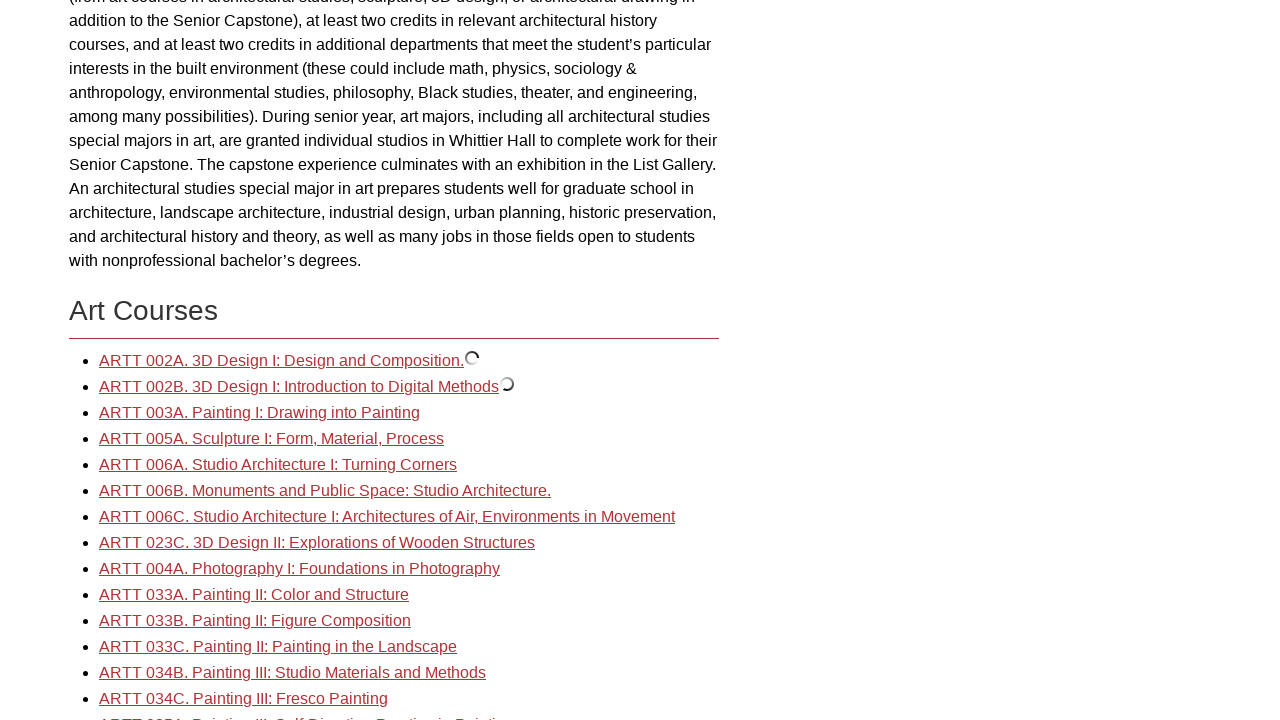